Tests checkbox interaction by clicking the first checkbox and verifying the state of the second checkbox on a demo checkboxes page

Starting URL: https://the-internet.herokuapp.com/checkboxes

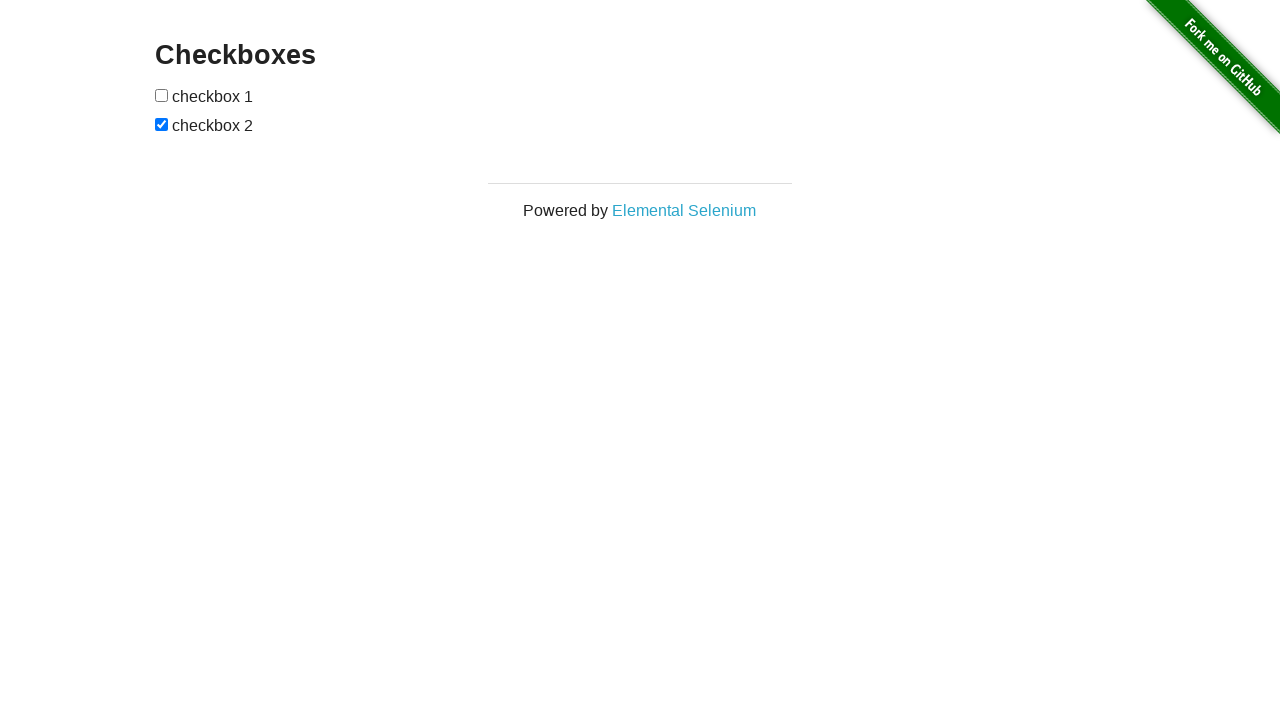

Clicked the first checkbox at (162, 95) on (//input[@type='checkbox'])[1]
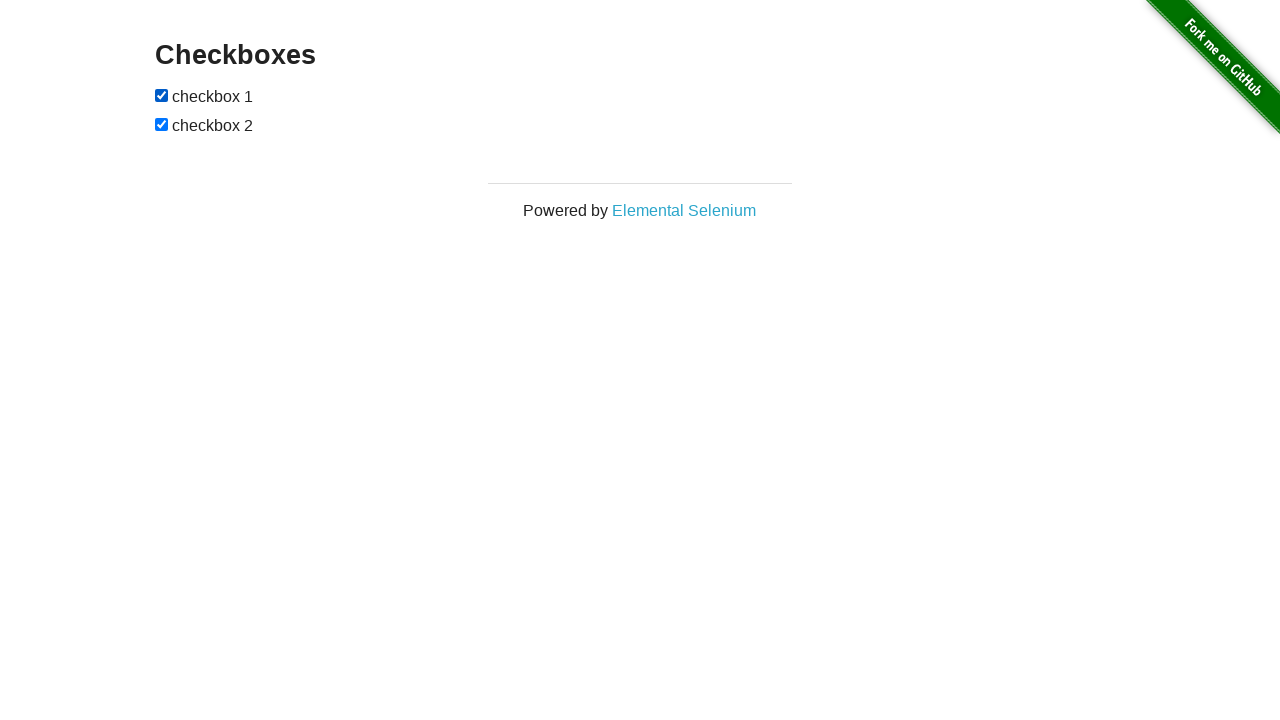

Located the second checkbox
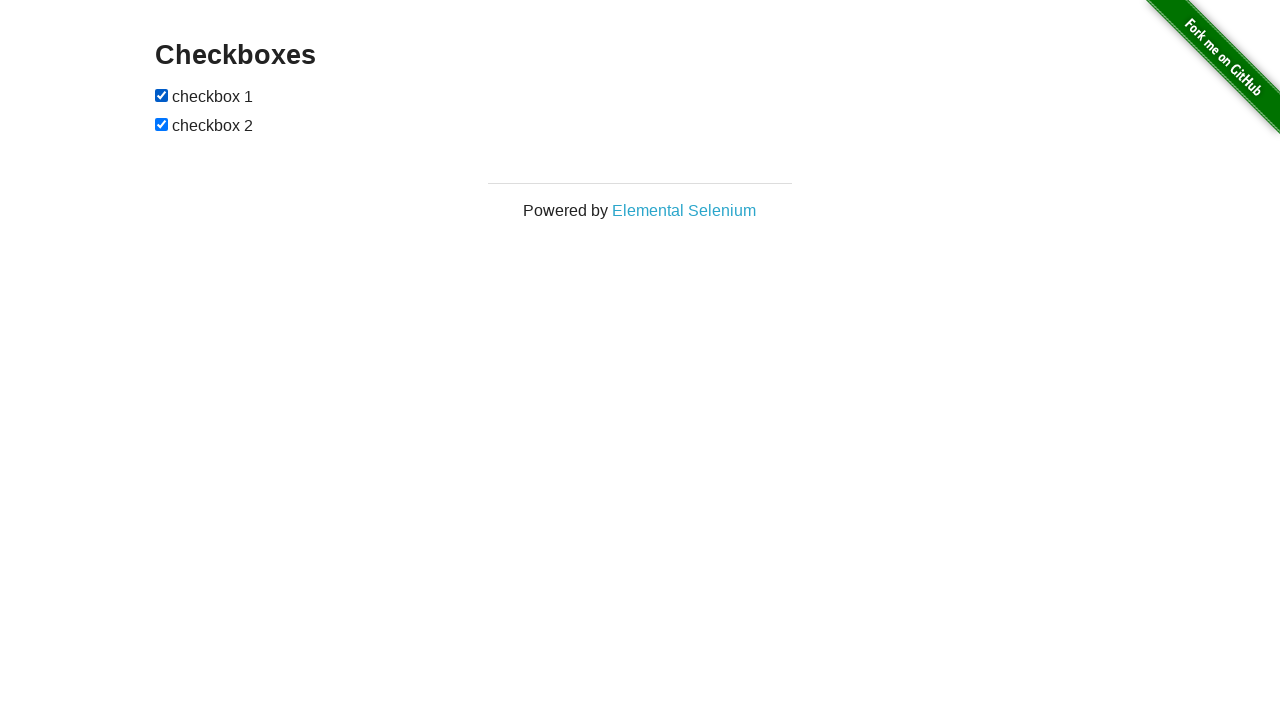

Verified that the second checkbox is selected
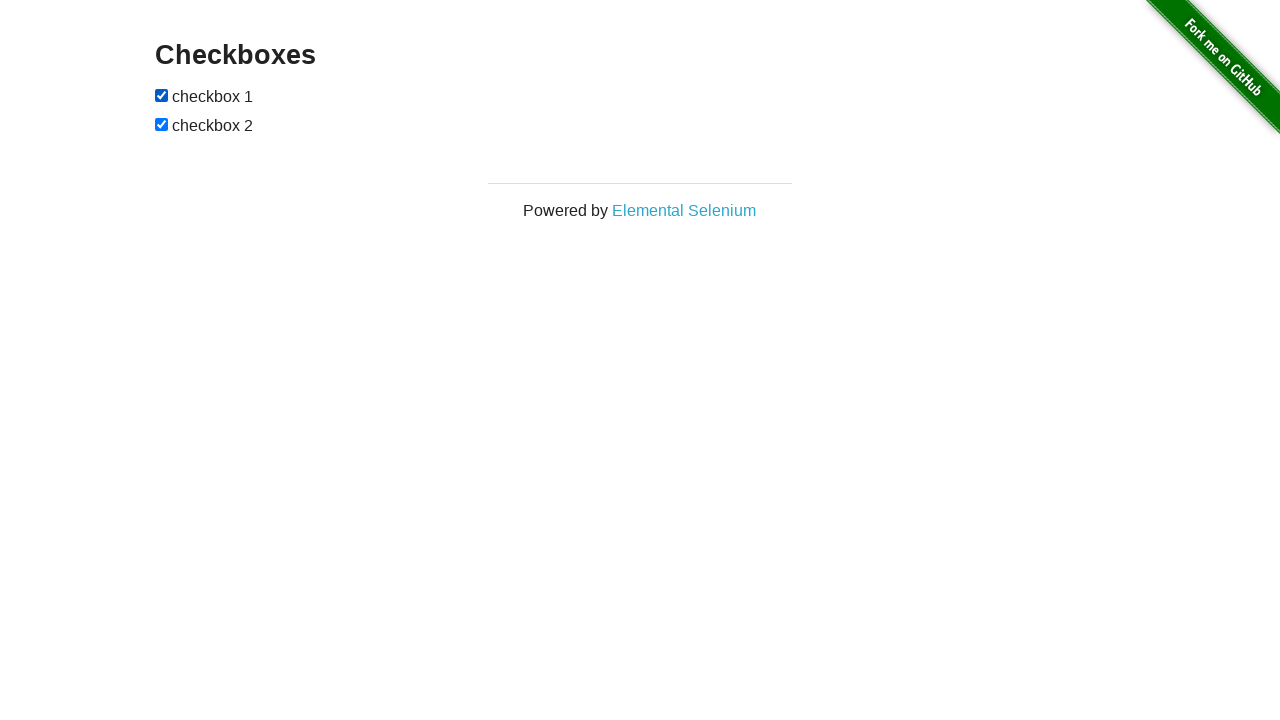

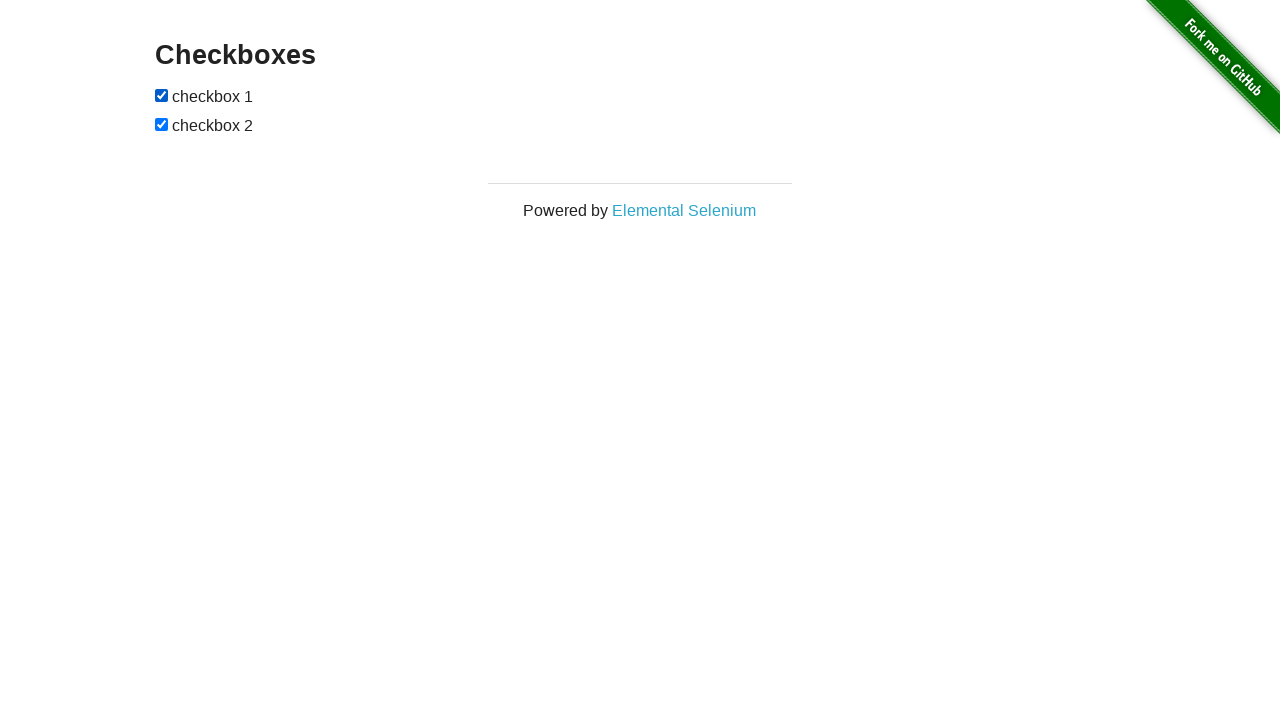